Tests JavaScript confirm alert handling by clicking a tab to open the confirm alert section, triggering the confirm box, and dismissing it by clicking cancel

Starting URL: http://demo.automationtesting.in/Alerts.html

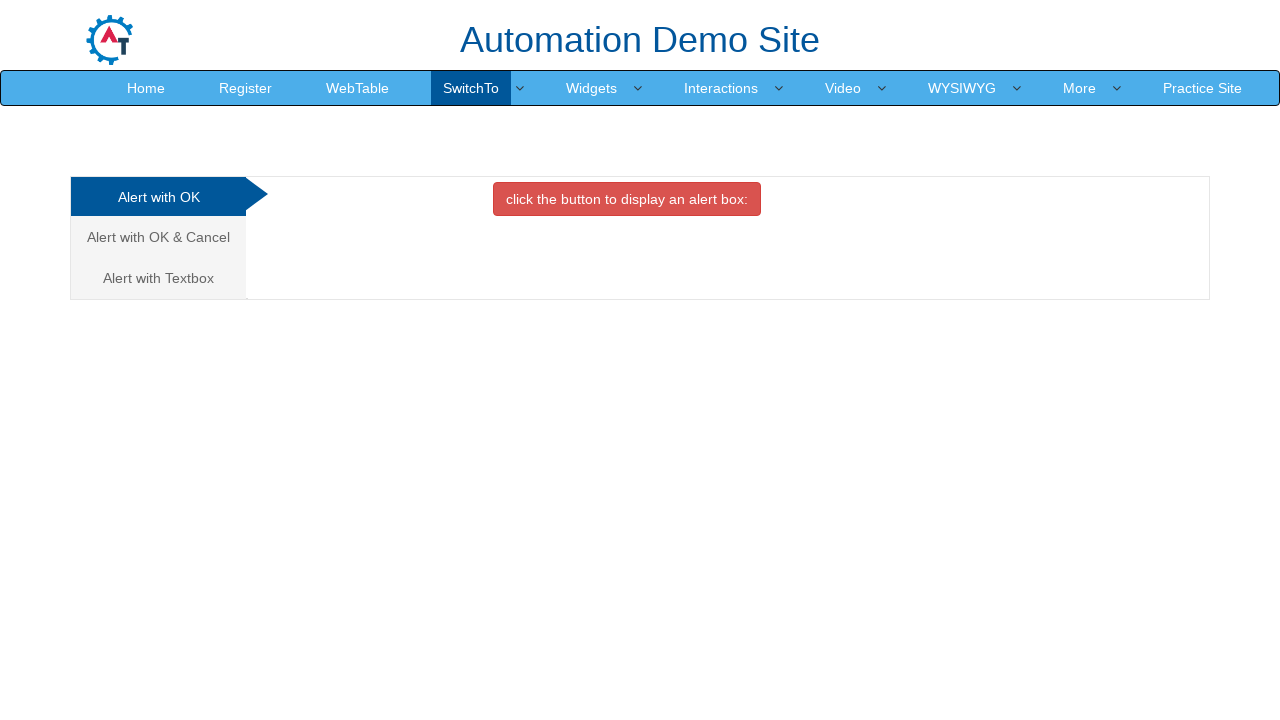

Clicked on the Cancel tab link to open the Confirm alert section at (158, 237) on a[href='#CancelTab']
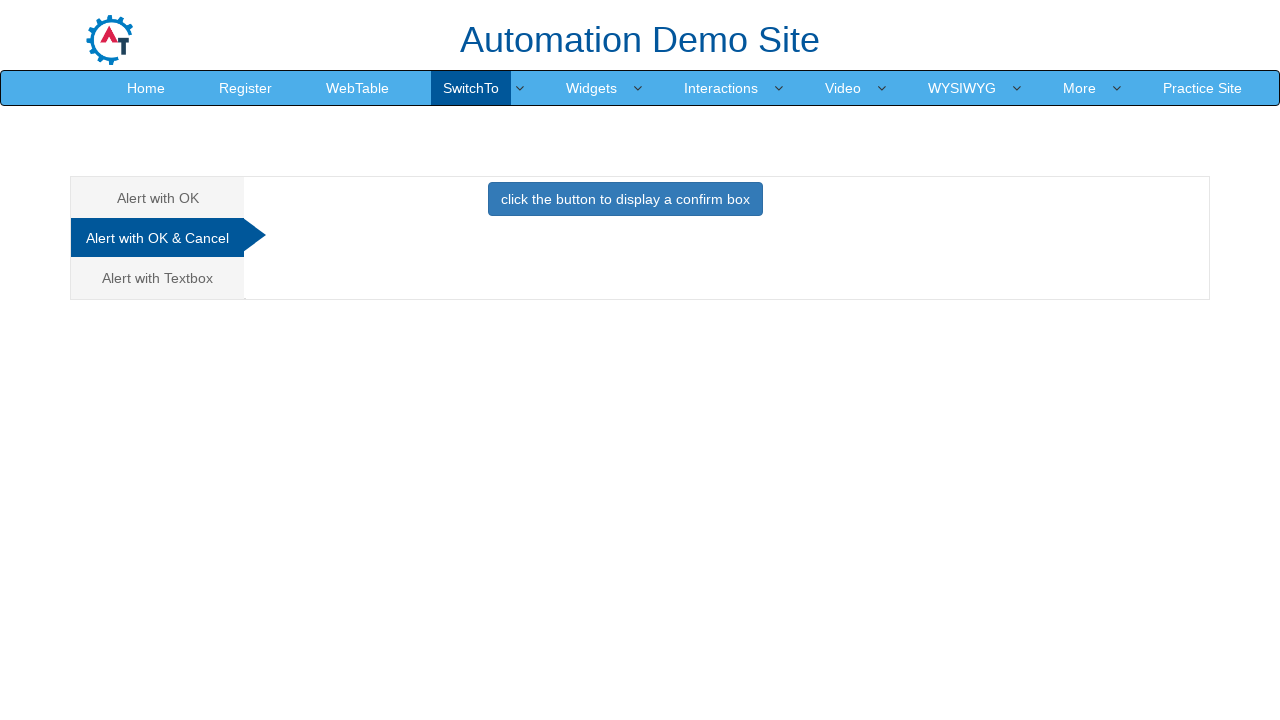

Waited 1000ms for tab content to be visible
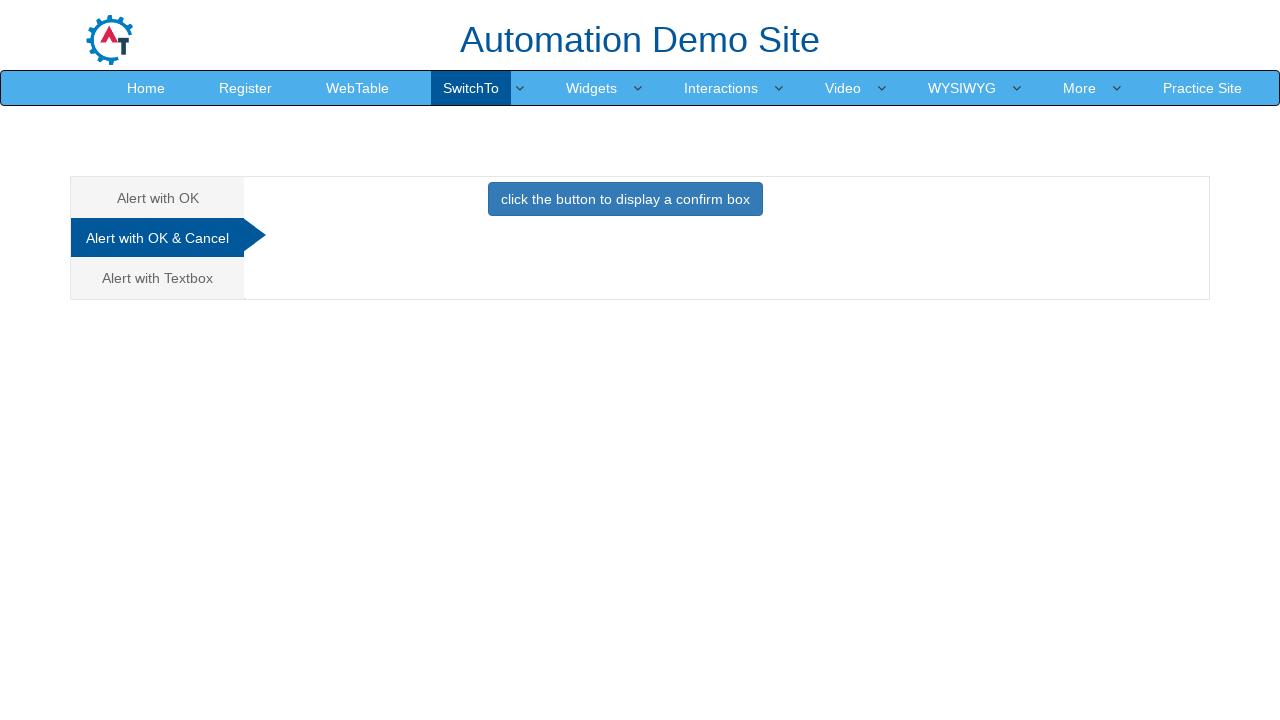

Clicked the button to display a confirm box at (625, 199) on button:has-text('click the button to display a confirm box')
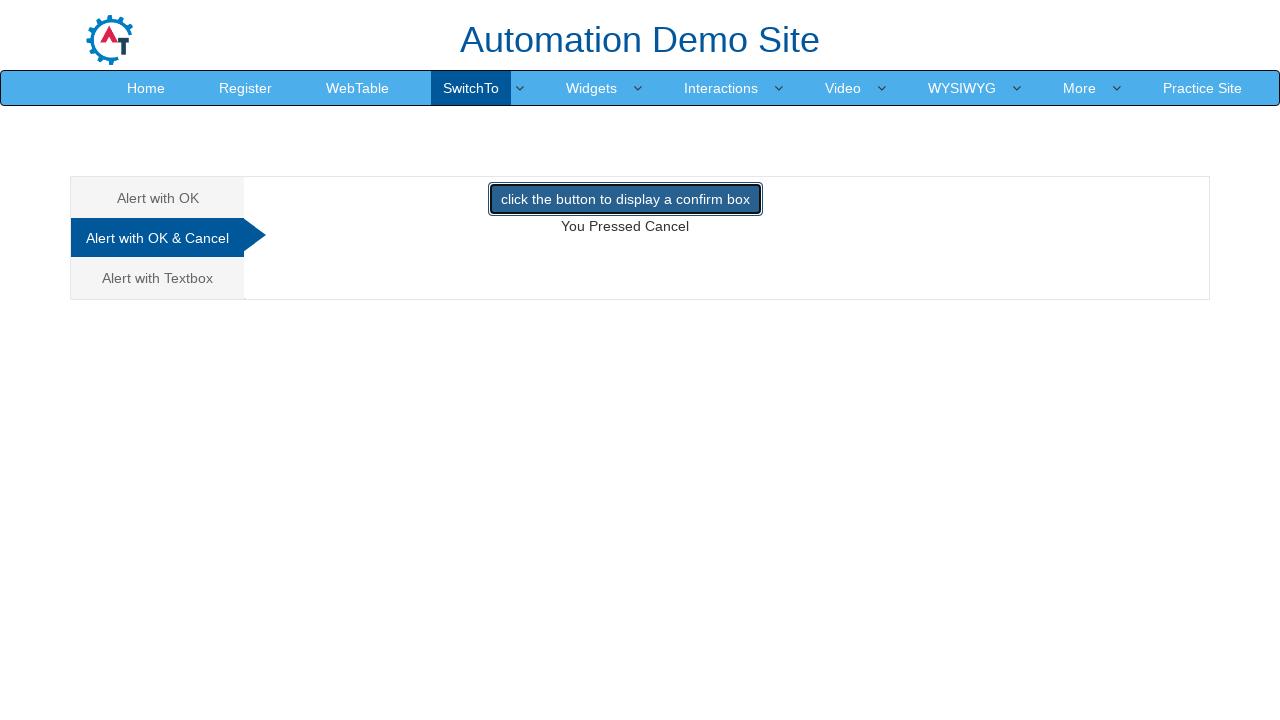

Set up dialog handler to dismiss confirm dialogs
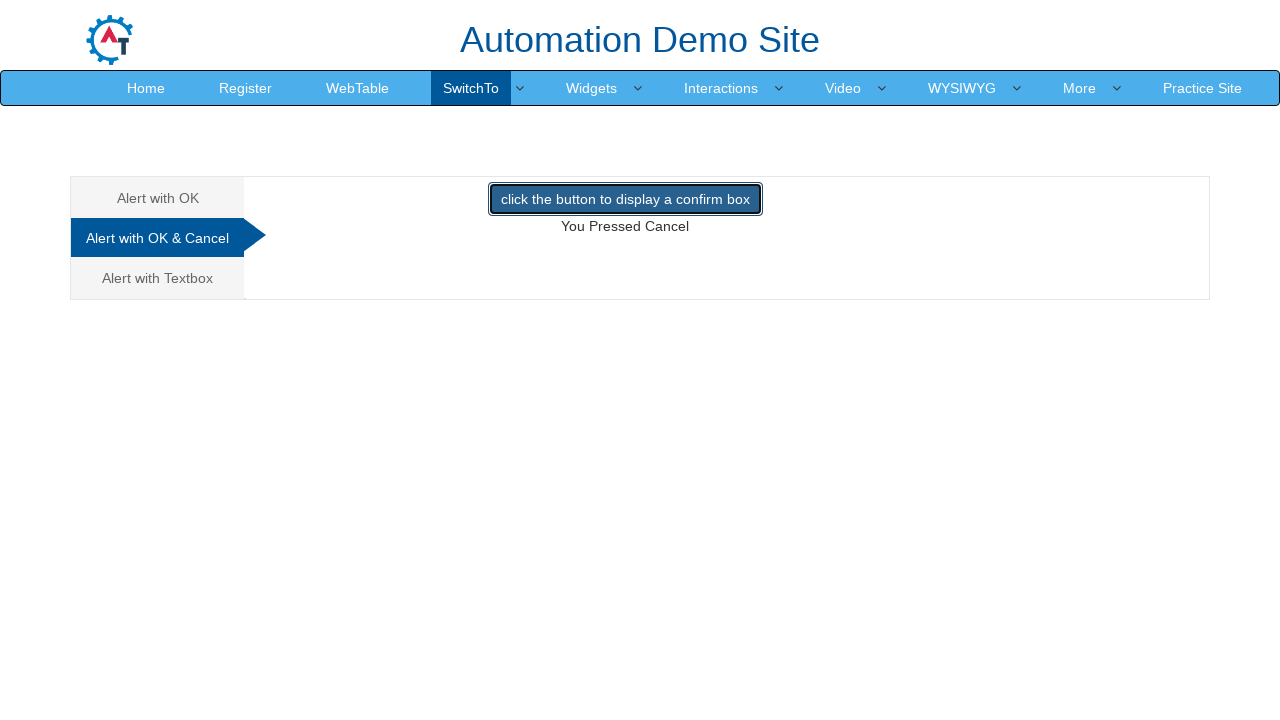

Re-clicked the button to trigger the confirm dialog and dismiss it by clicking Cancel at (625, 199) on button:has-text('click the button to display a confirm box')
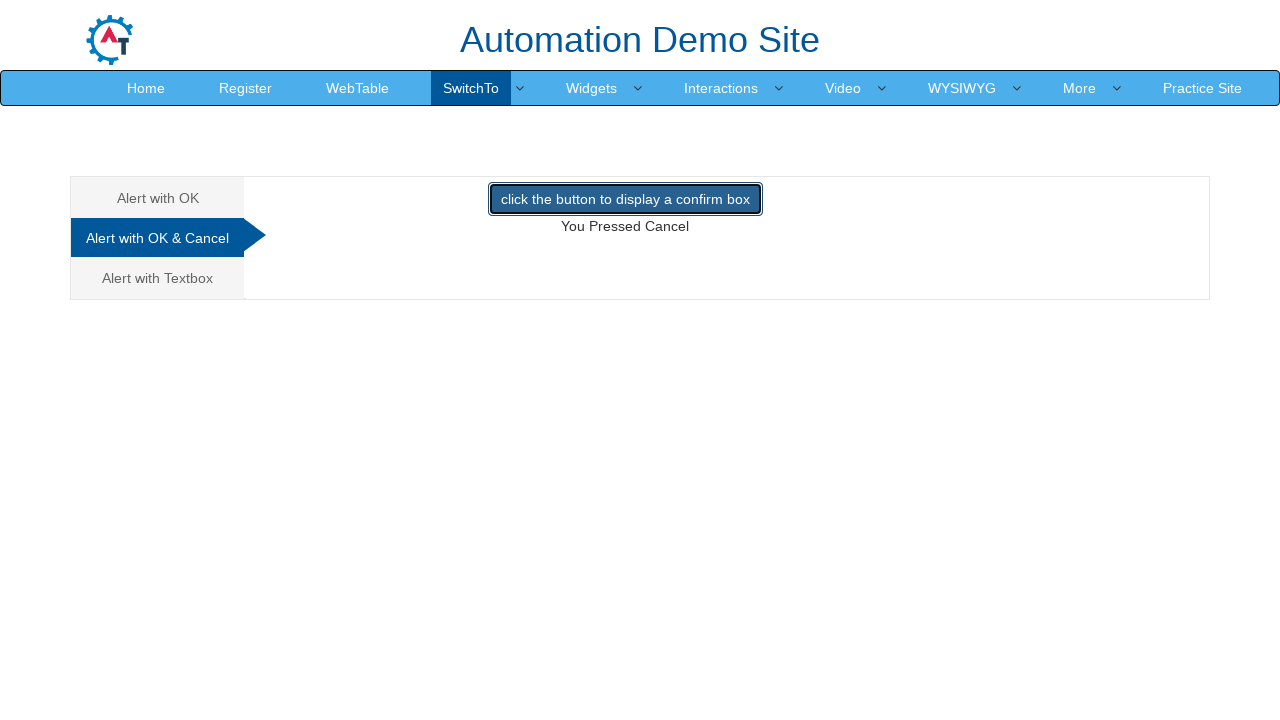

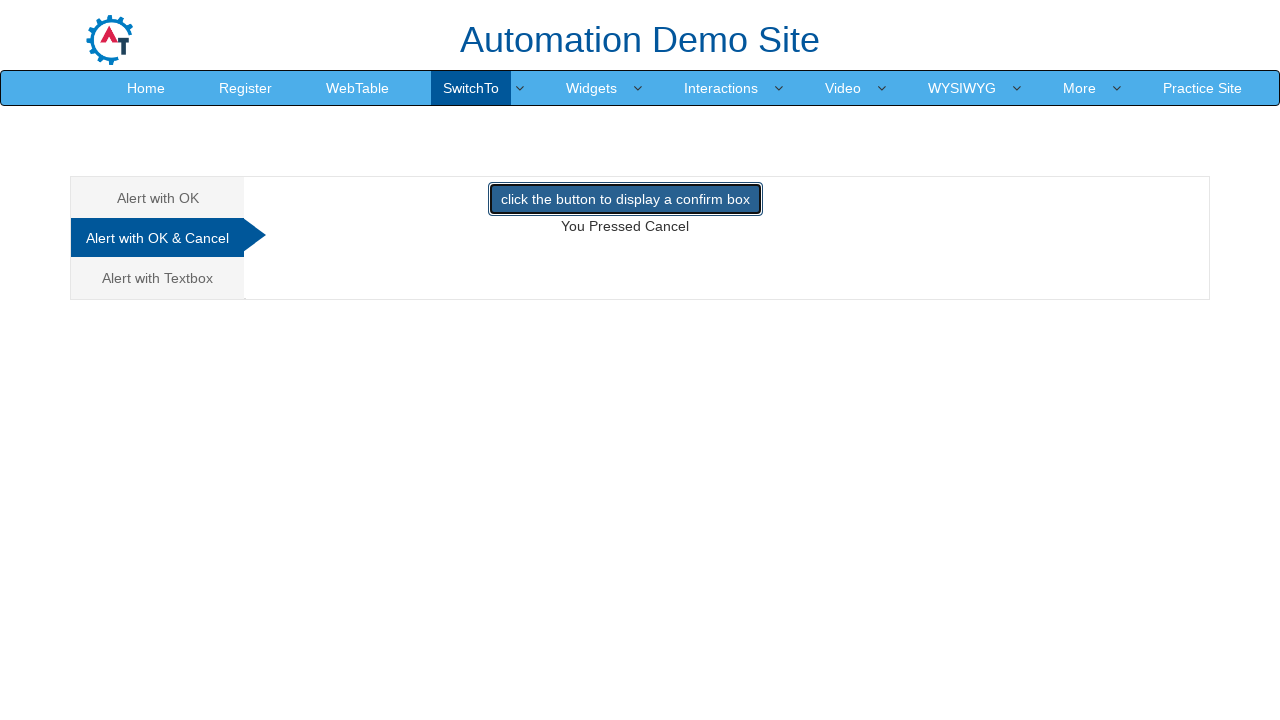